Tests JavaScript prompt alert handling by clicking a button to trigger a prompt, entering text into the prompt, accepting it, and verifying the result is displayed on the page.

Starting URL: https://training-support.net/webelements/alerts

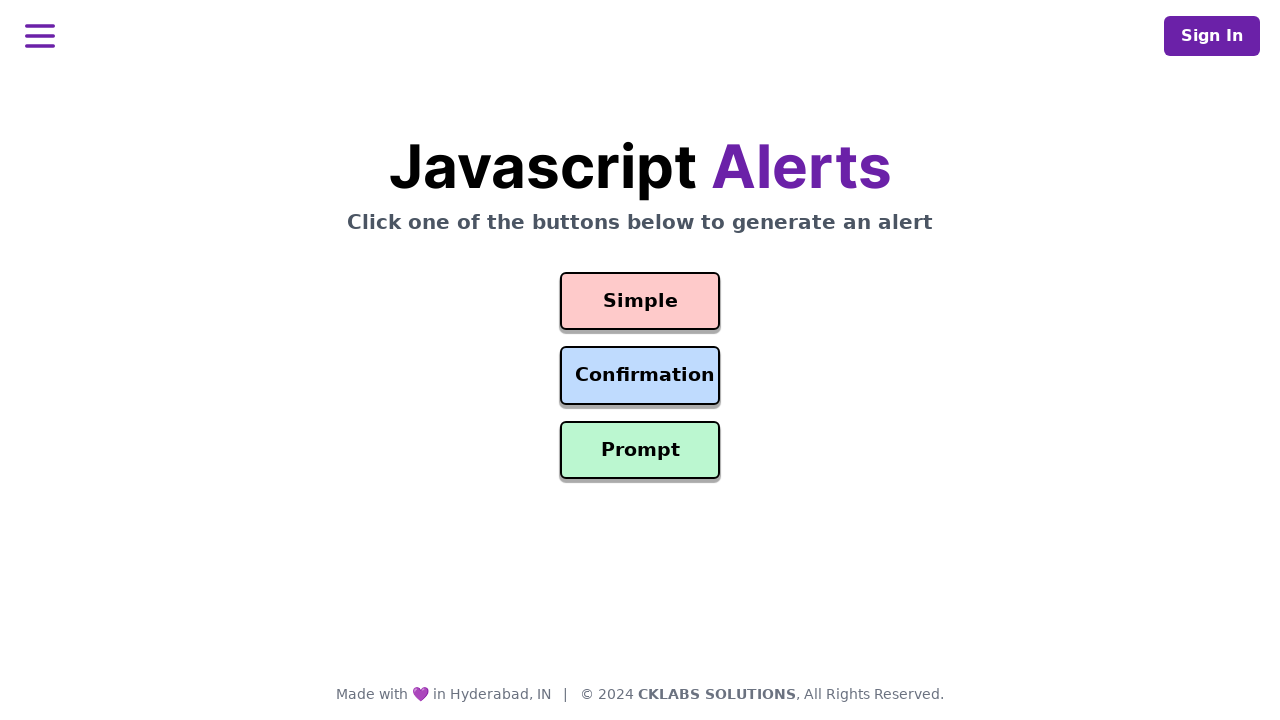

Clicked prompt button to trigger alert at (640, 450) on #prompt
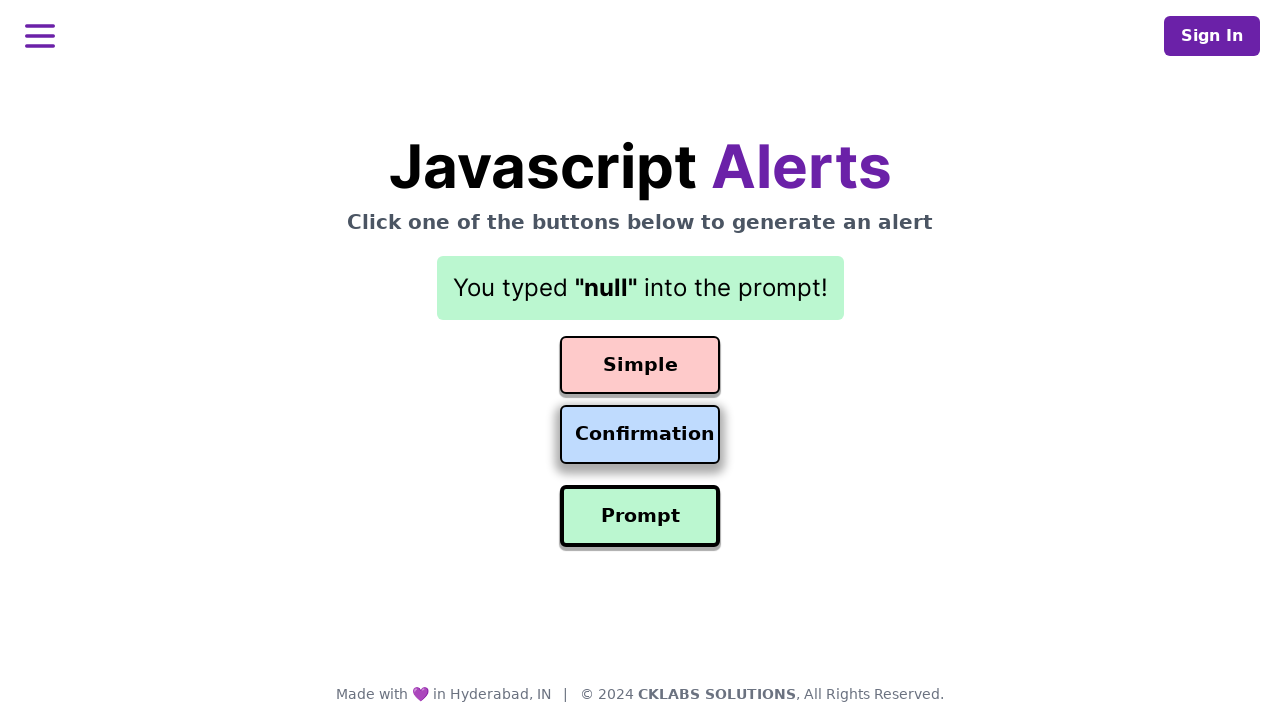

Set up dialog handler to accept prompt with 'Awesome!'
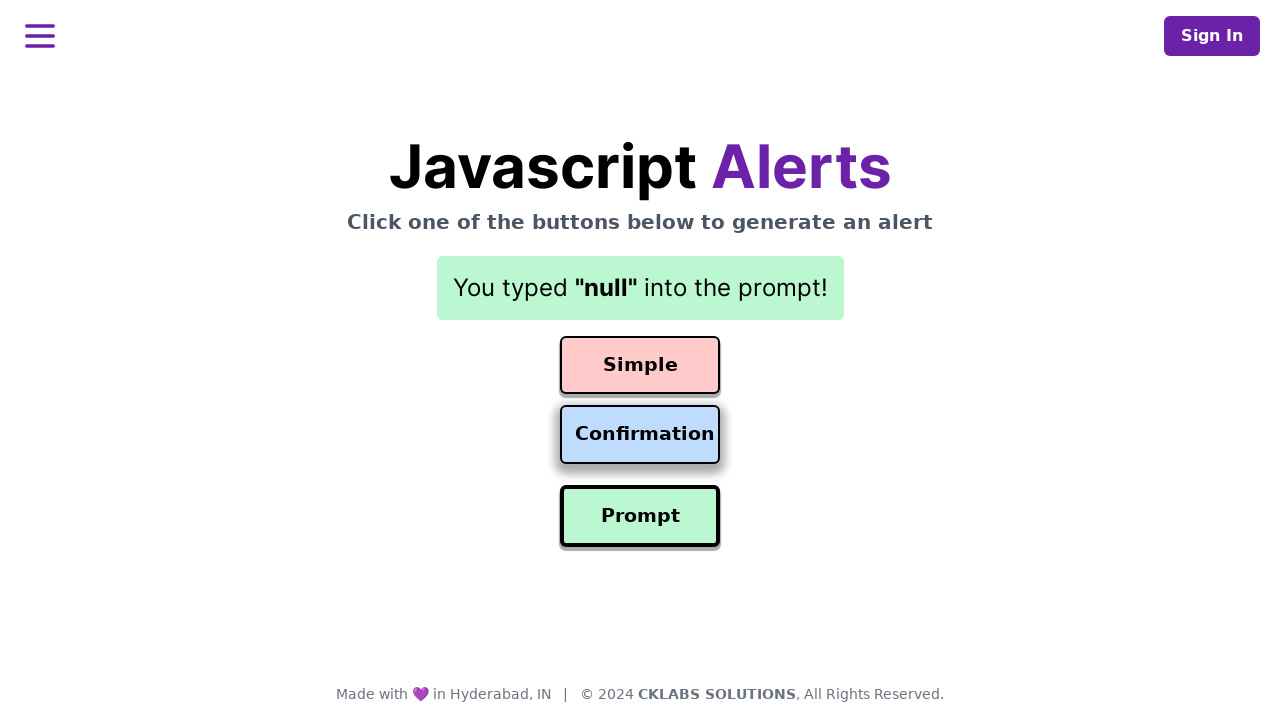

Re-clicked prompt button to trigger dialog with handler active at (640, 516) on #prompt
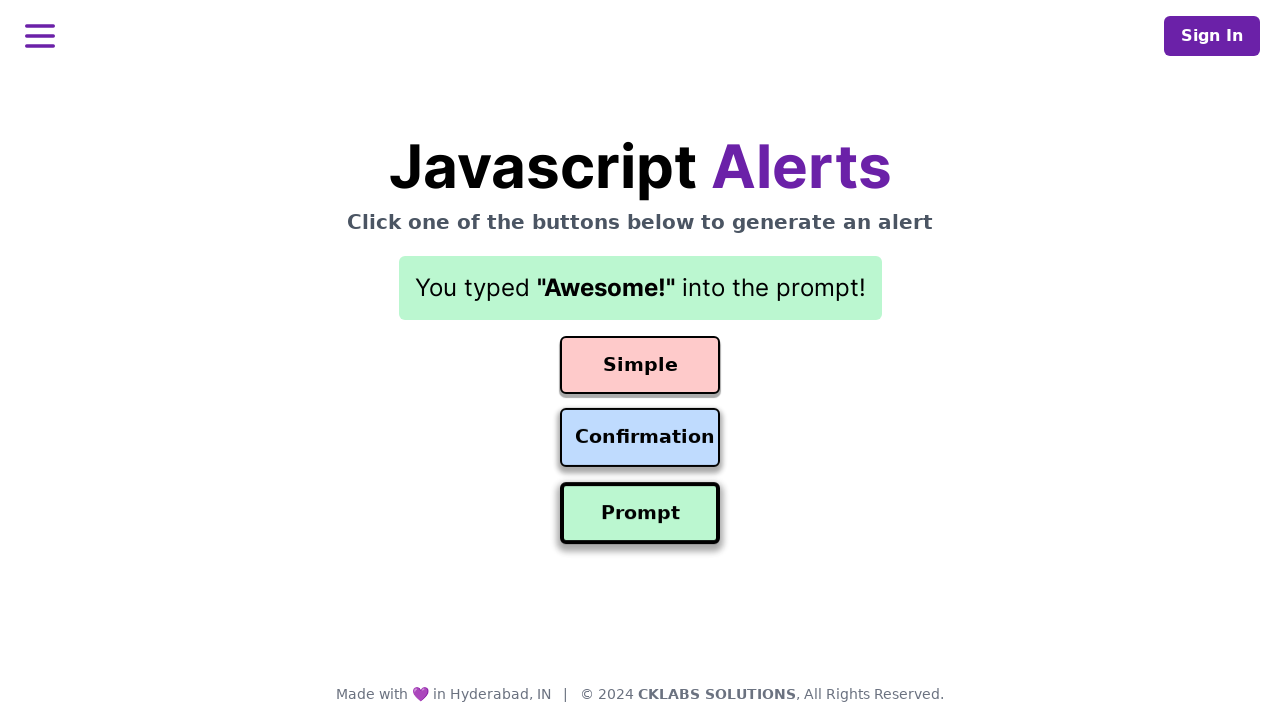

Result element loaded after prompt was accepted
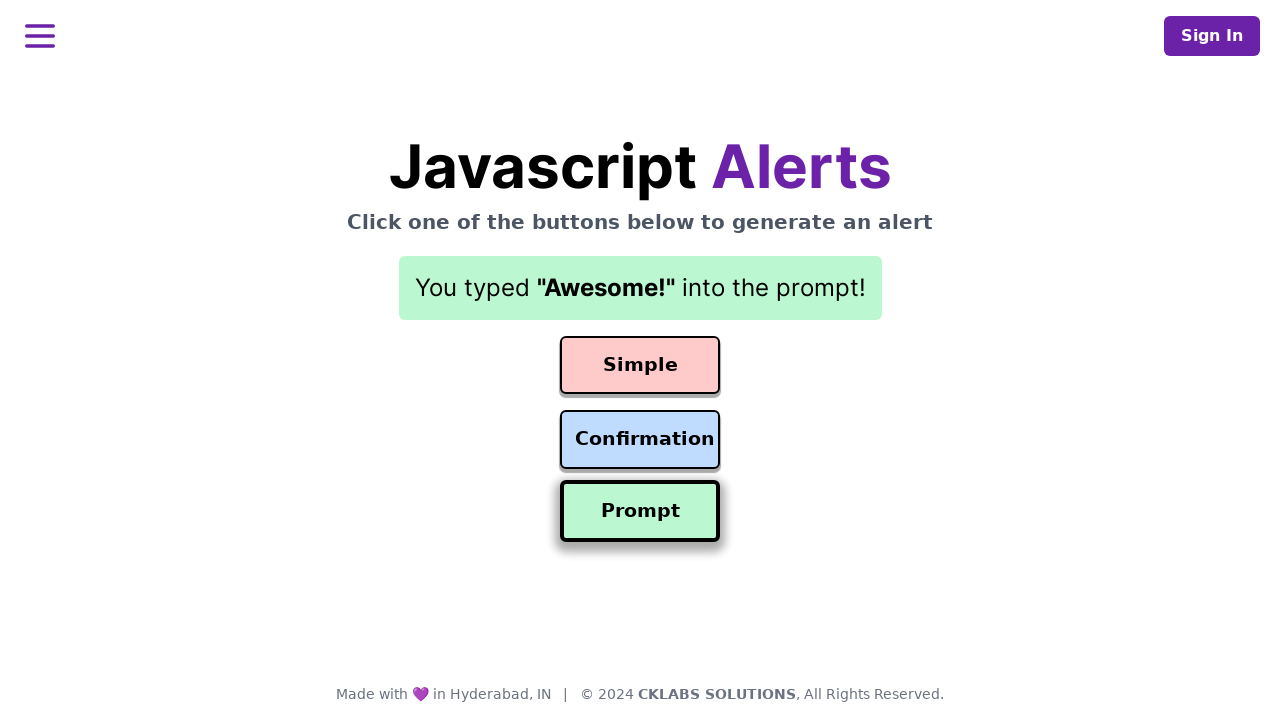

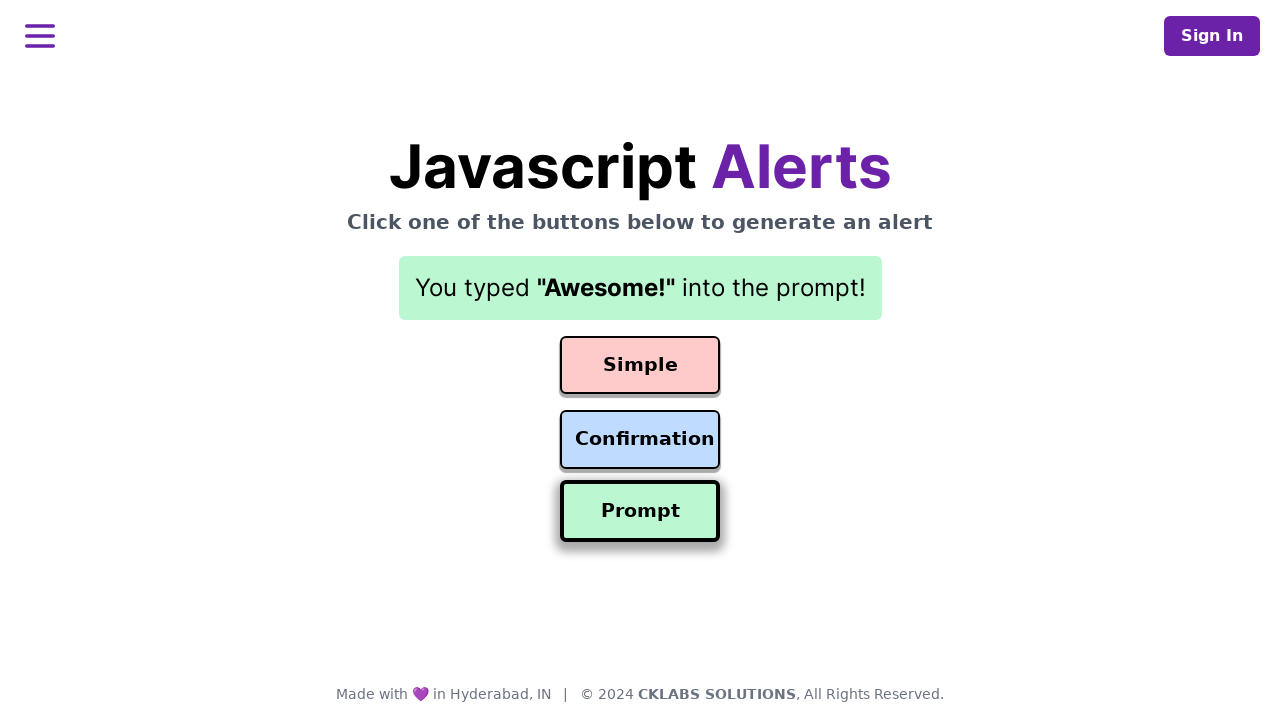